Tests the contact form by navigating to the contact page, filling in email, name, and message fields, and submitting the form.

Starting URL: https://www.demoblaze.com

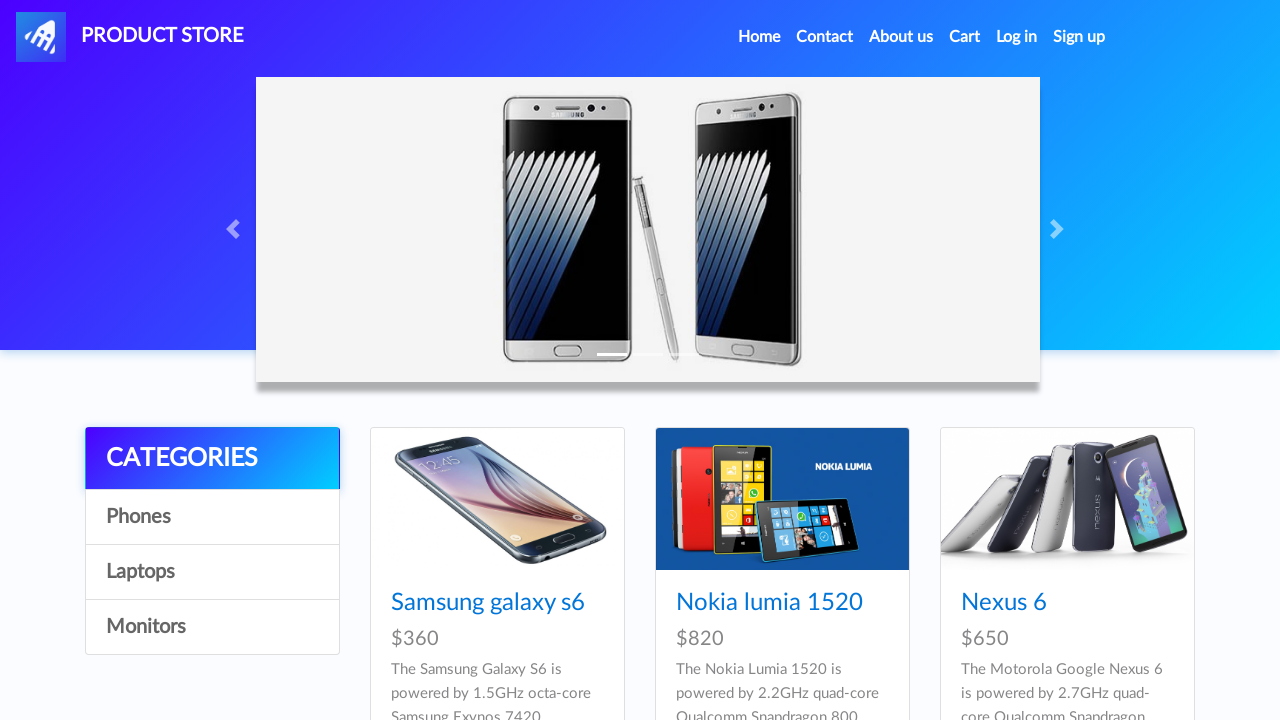

Clicked Contact link in navigation at (825, 37) on a:has-text('Contact')
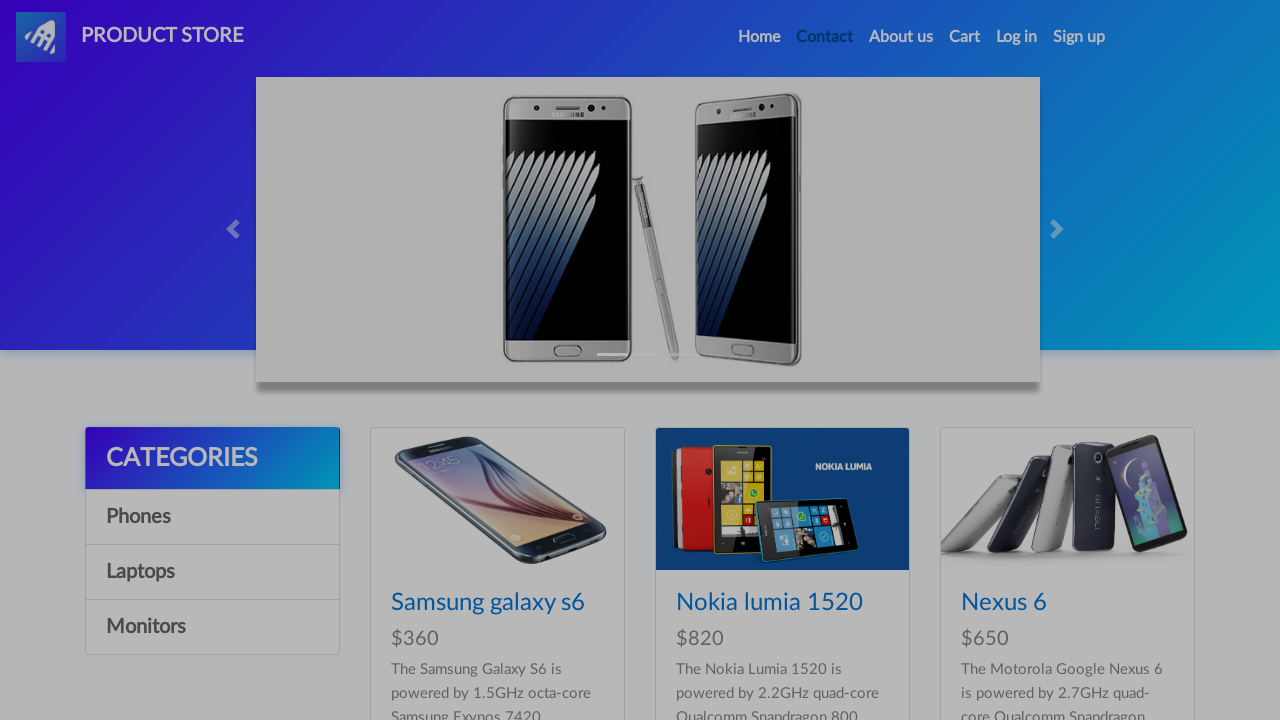

Contact modal appeared
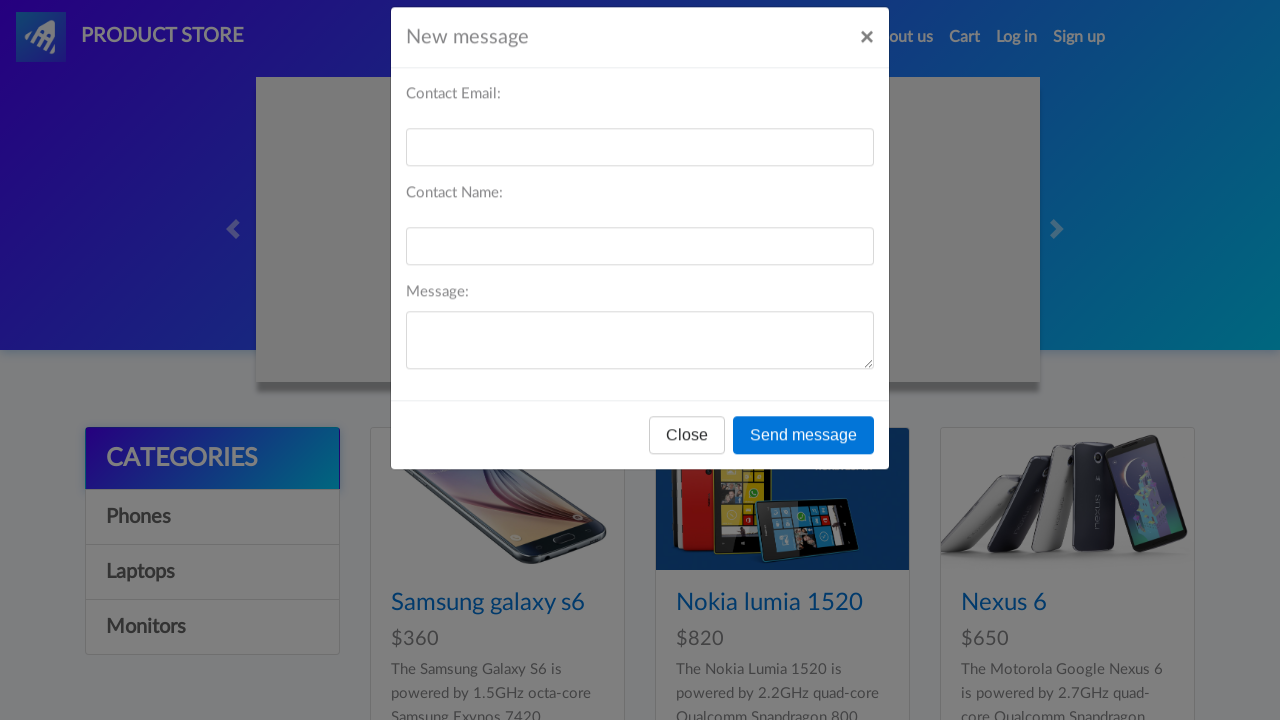

Filled email field with 'john.smith@testmail.com' on #recipient-email
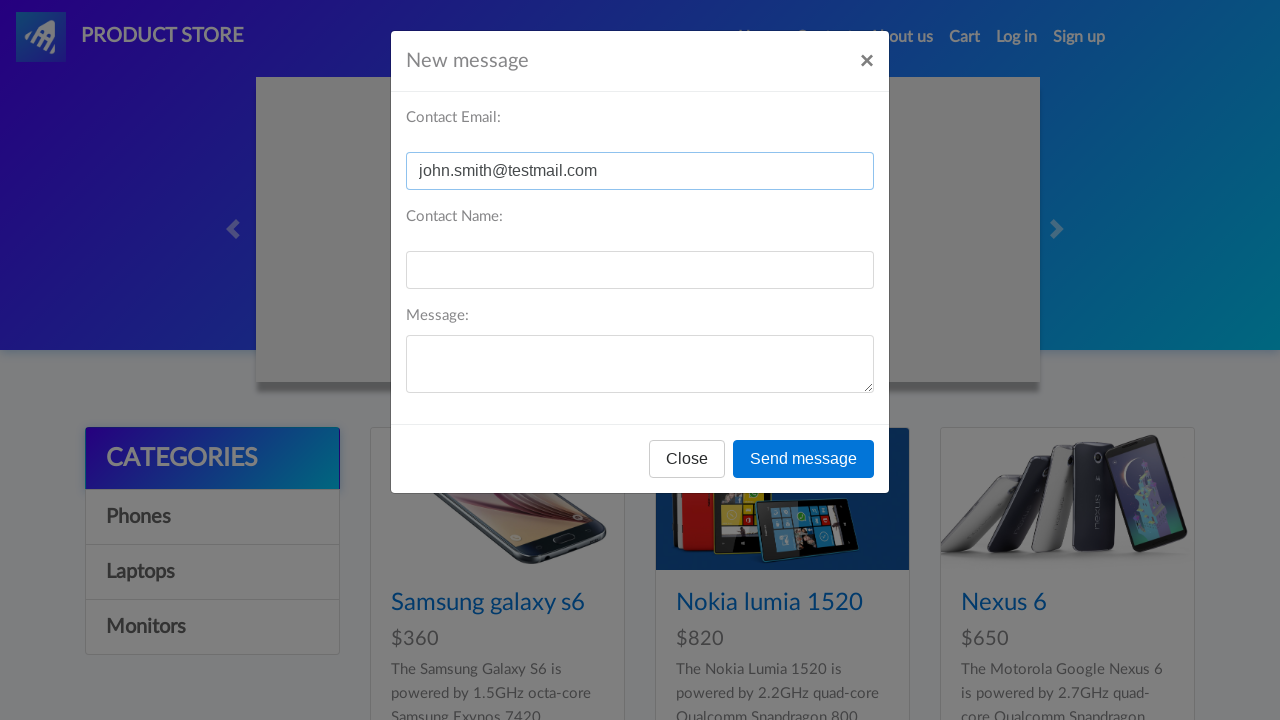

Filled name field with 'John Smith' on #recipient-name
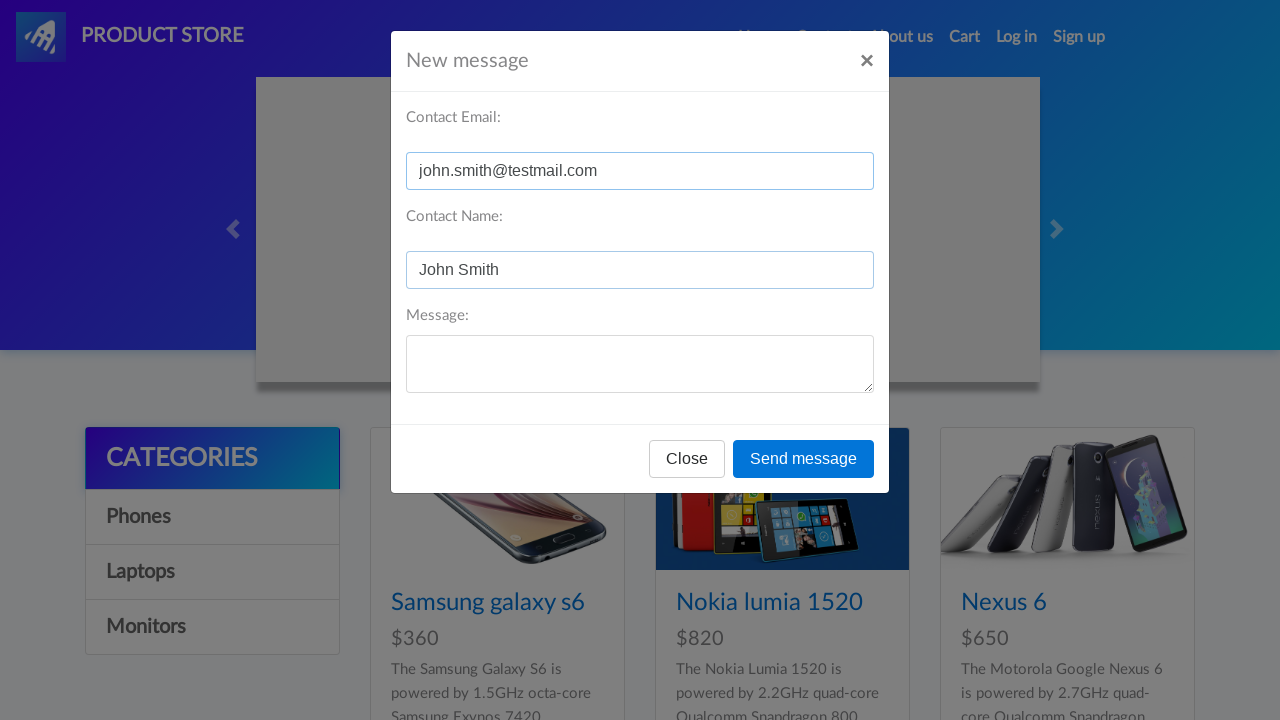

Filled message field with test message on #message-text
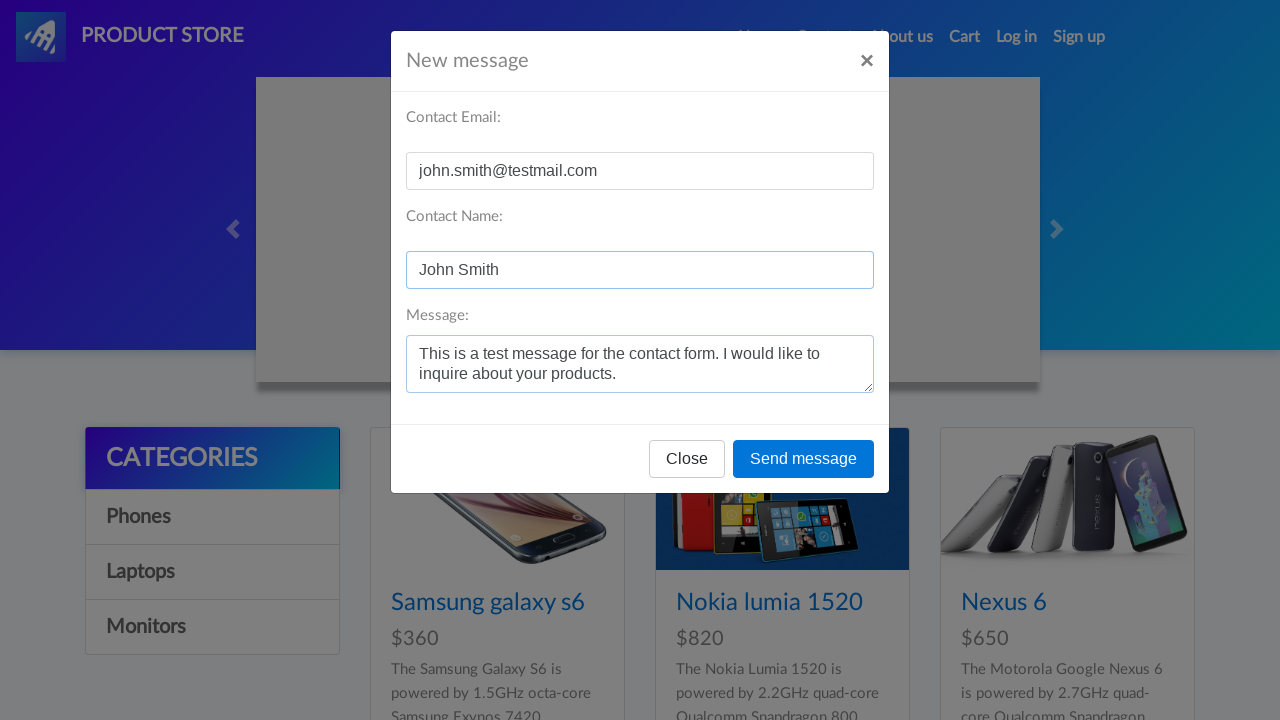

Clicked Send message button at (804, 459) on button:has-text('Send message')
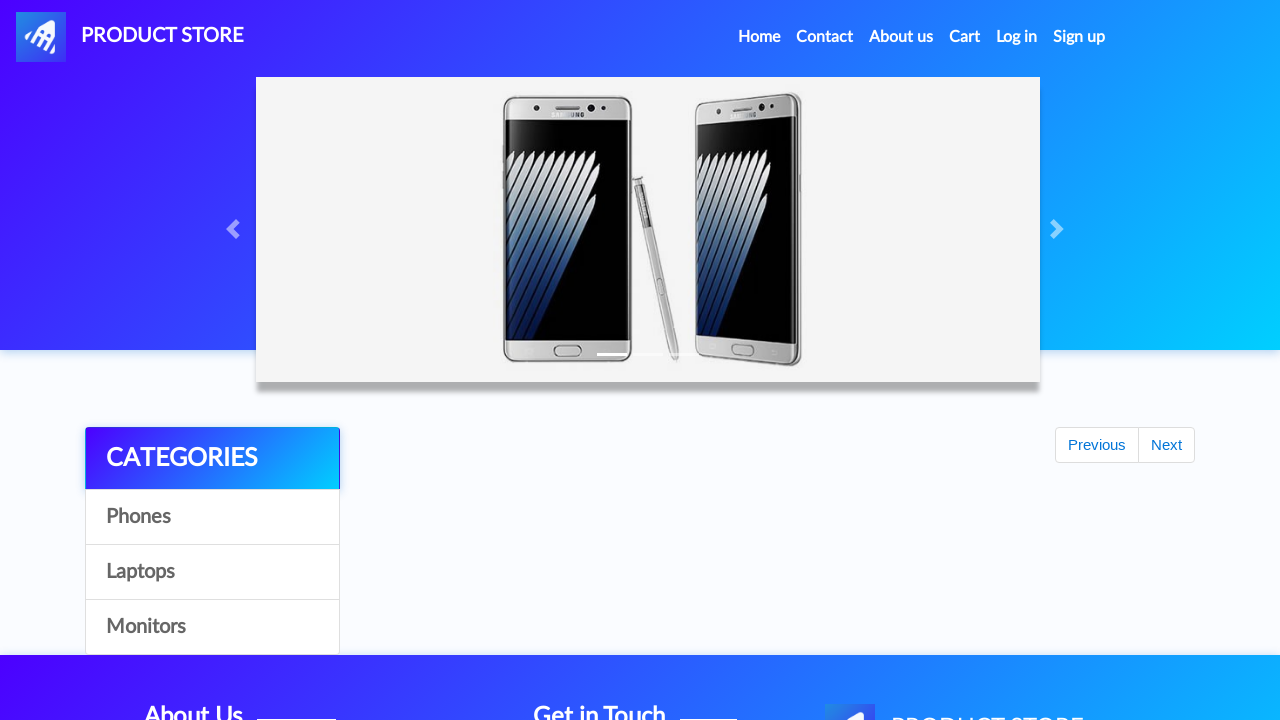

Set up dialog handler to accept confirmation
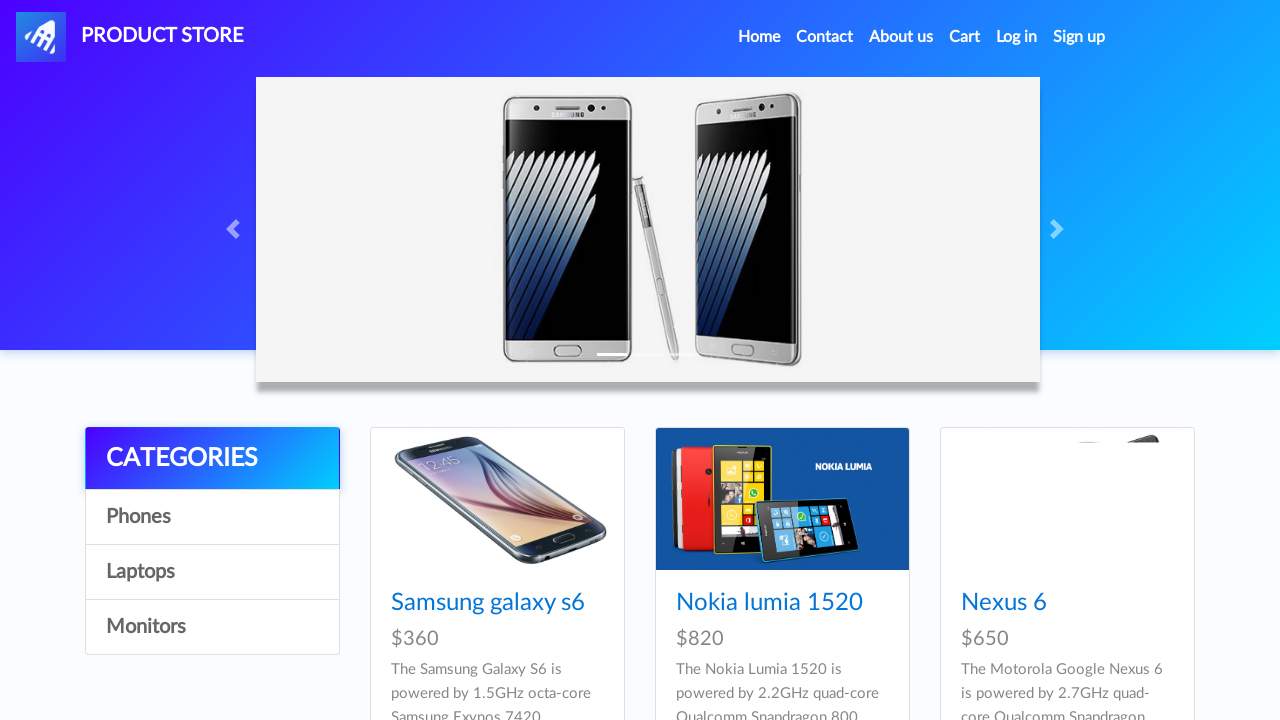

Waited 1 second for confirmation dialog
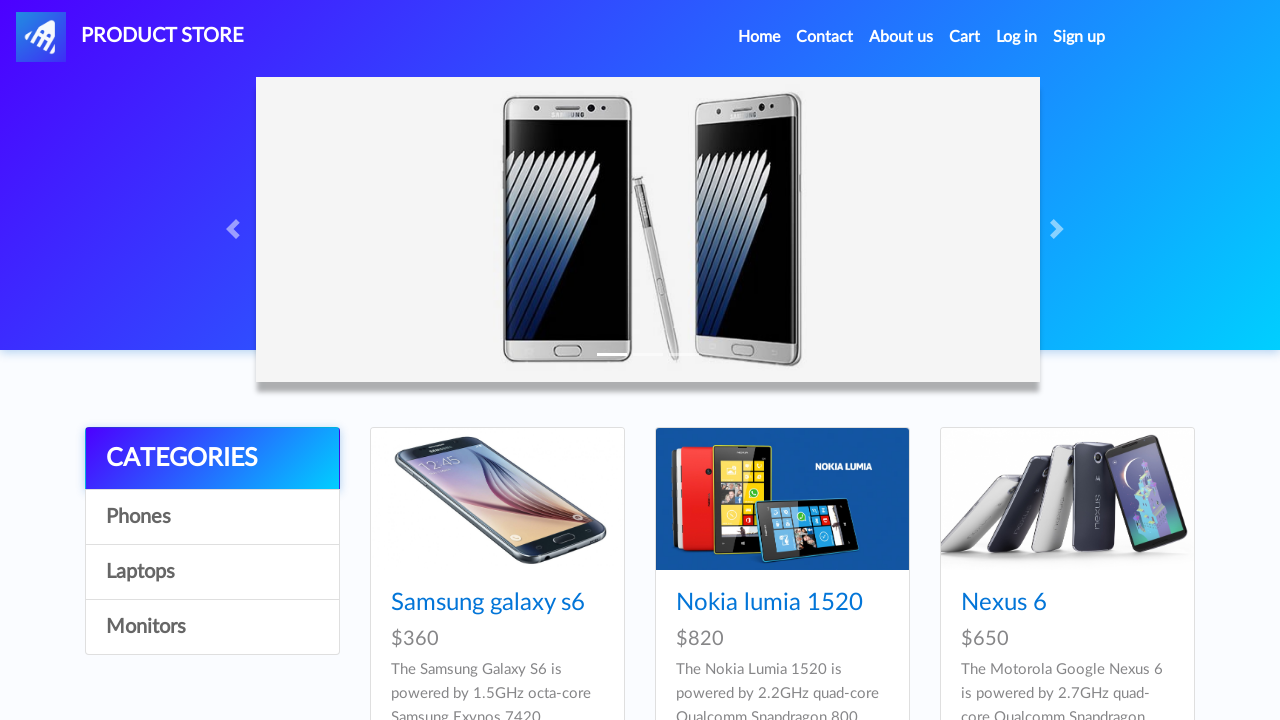

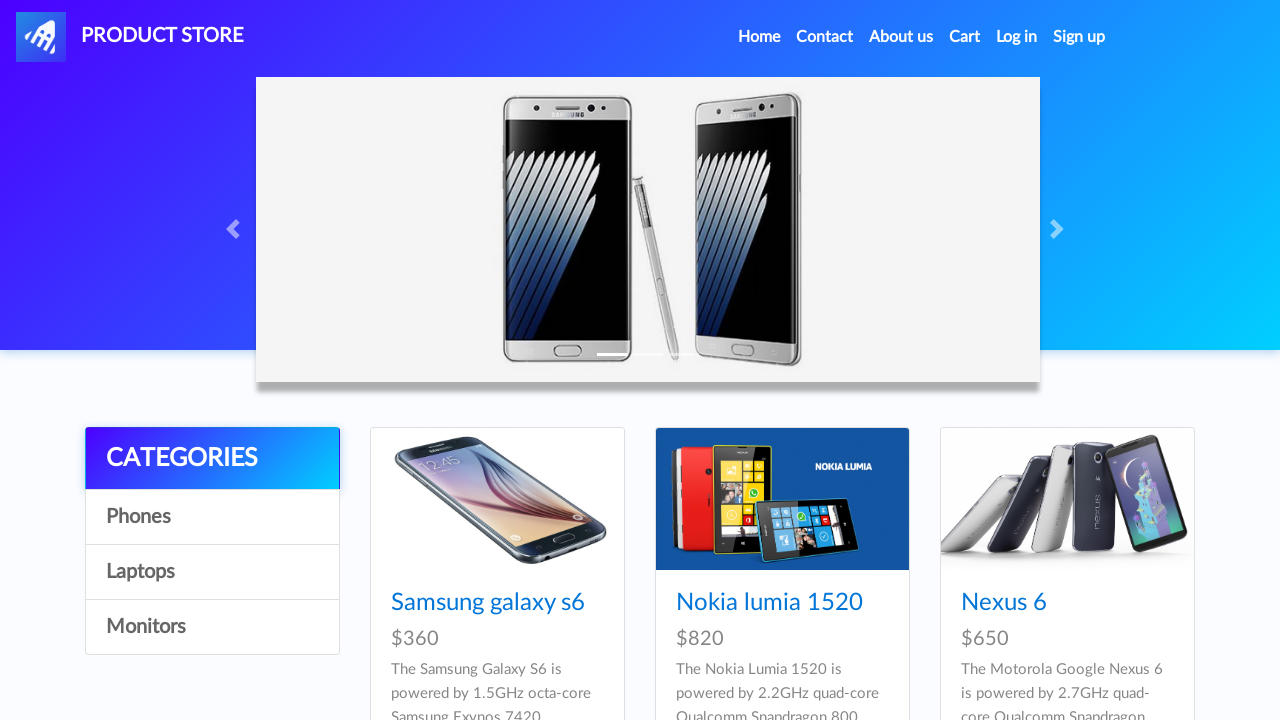